Navigates to an OpenCart store and performs a product search by entering a product name in the search field

Starting URL: http://opencart.abstracta.us/

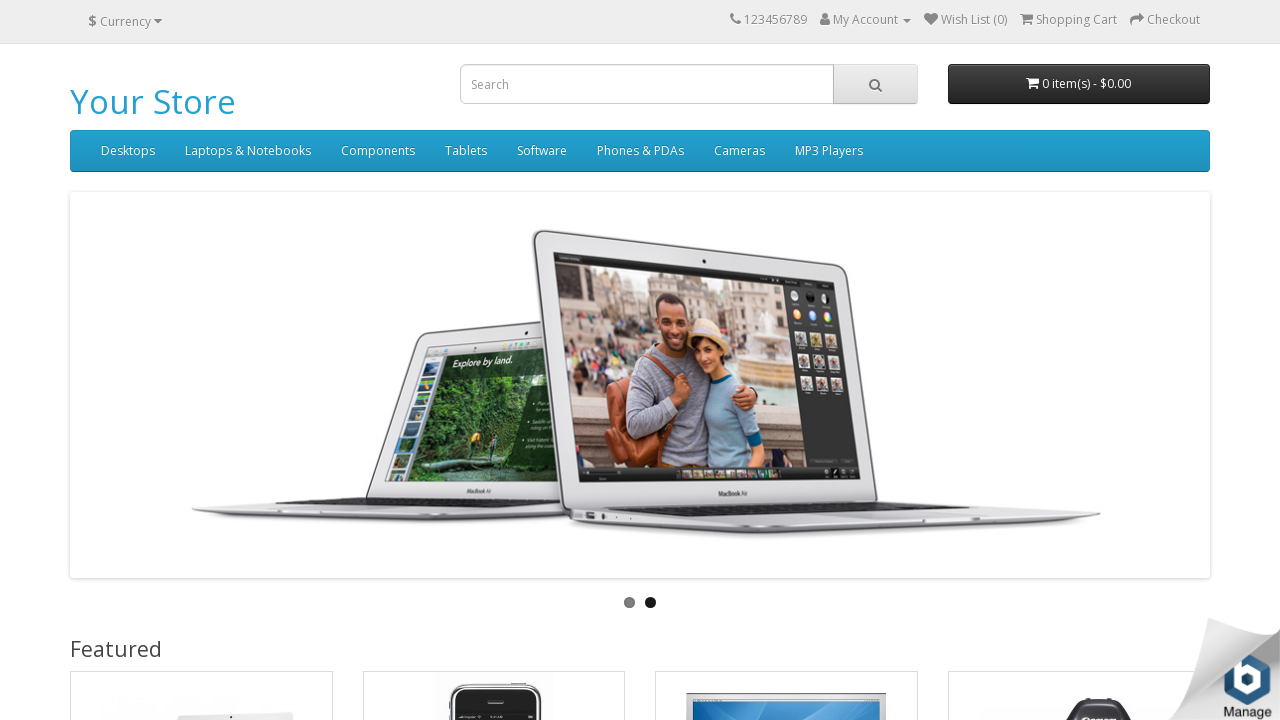

Navigated to OpenCart store
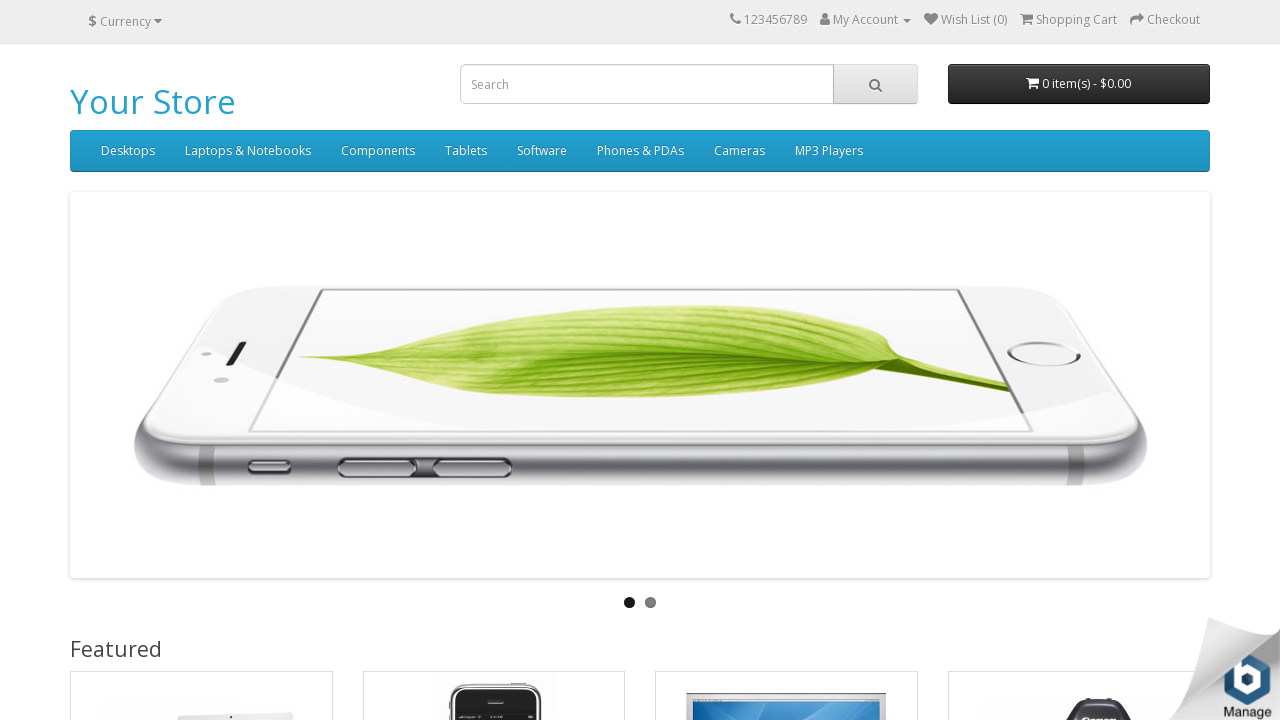

Filled search field with 'laptop' on //input[@placeholder='Search']
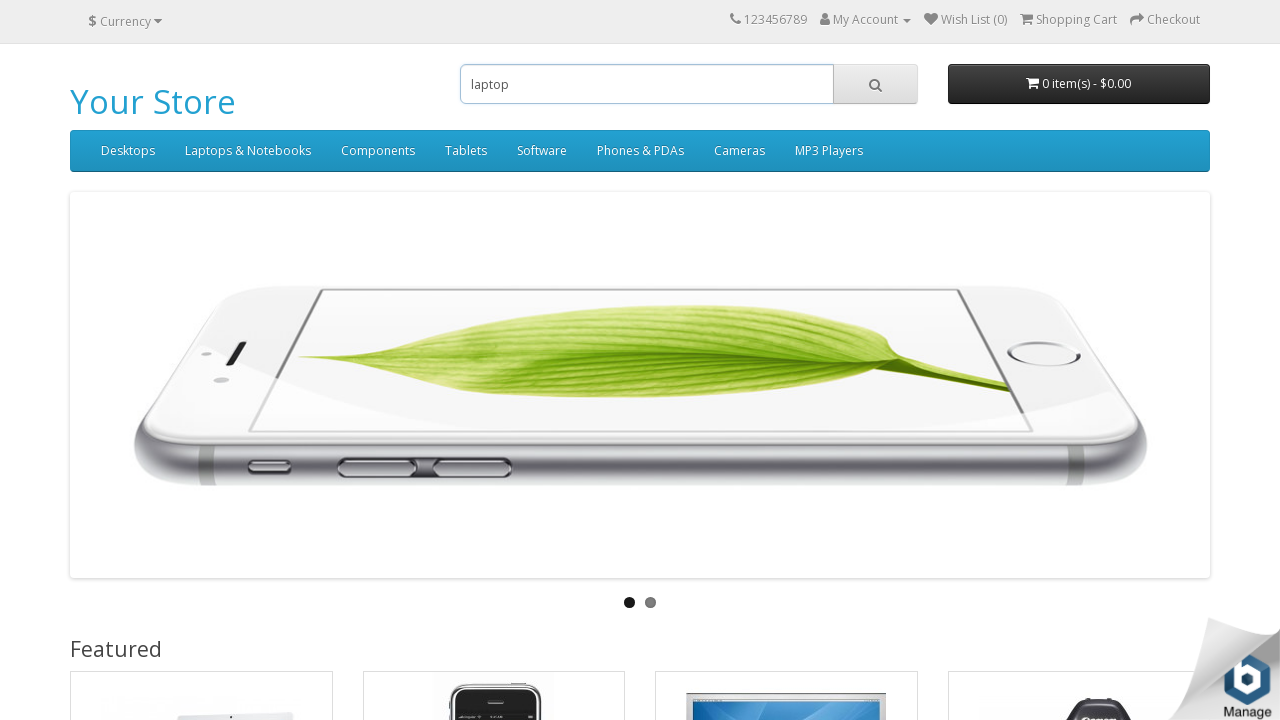

Pressed Enter to search for product on //input[@placeholder='Search']
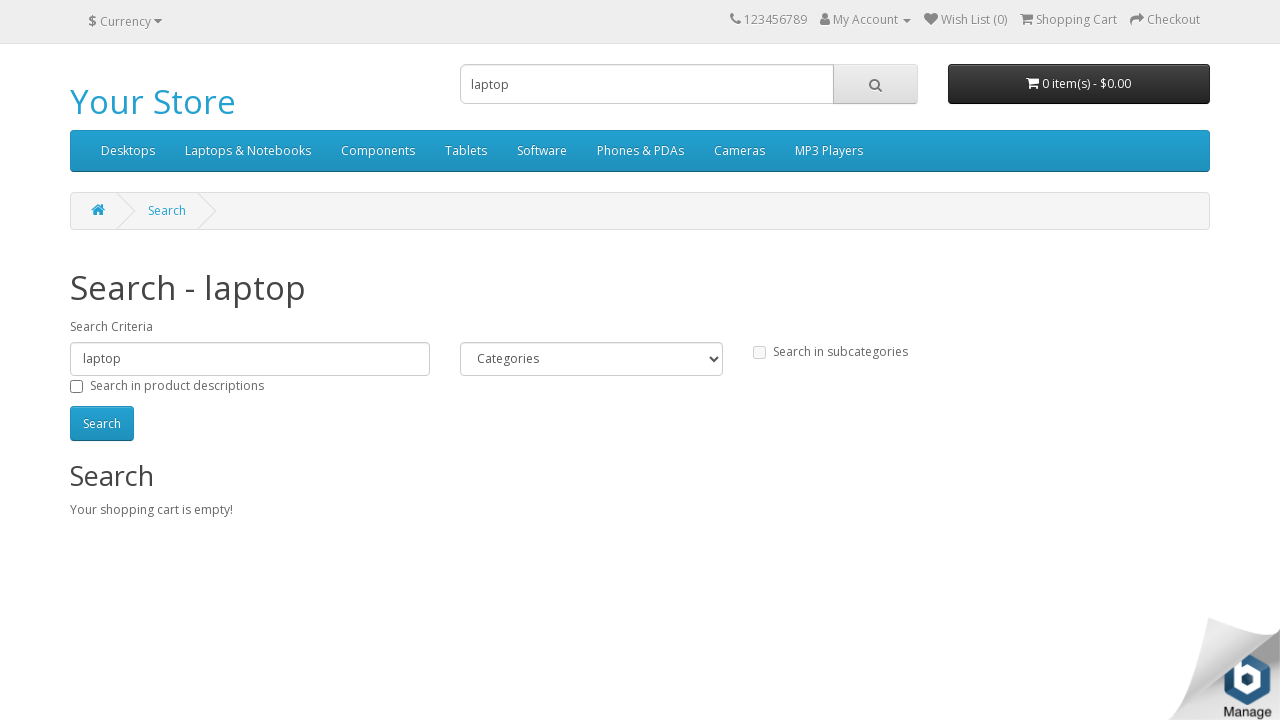

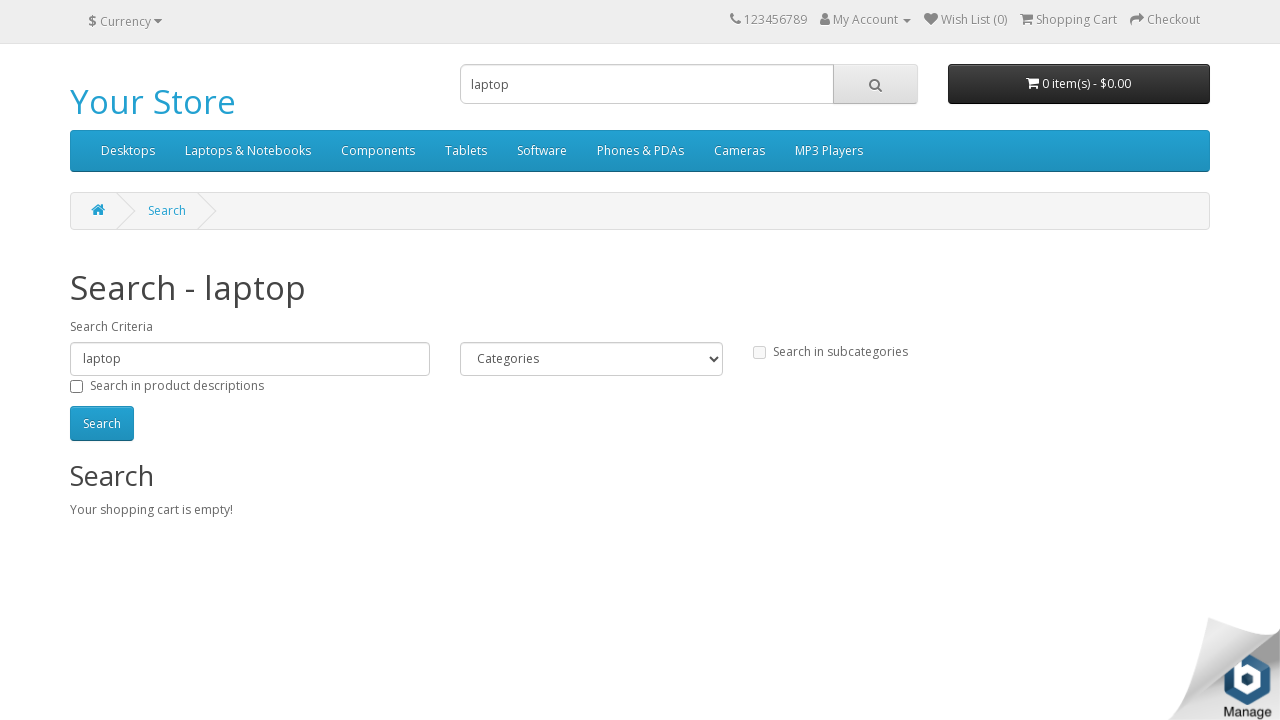